Tests selecting from a dropdown using Playwright's built-in select_option method to choose "Option 1" by its visible text, then verifies the selection.

Starting URL: https://the-internet.herokuapp.com/dropdown

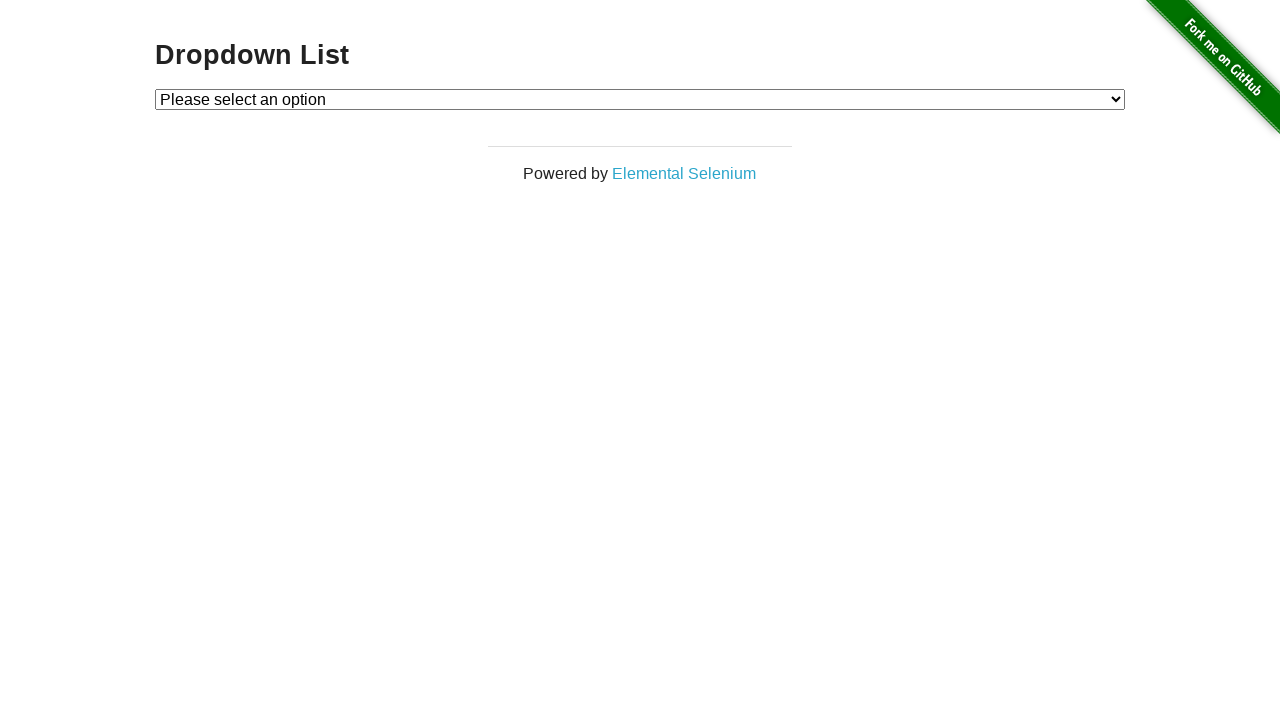

Selected 'Option 1' from dropdown using select_option method on #dropdown
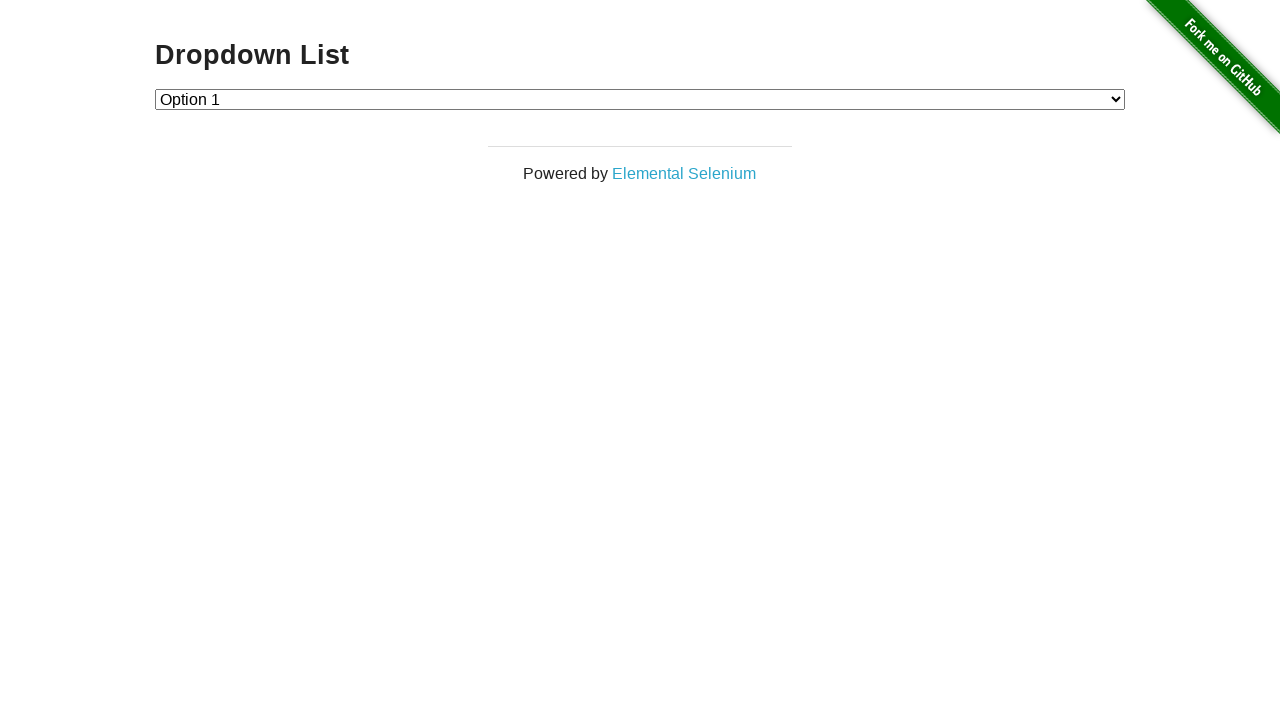

Retrieved selected dropdown value
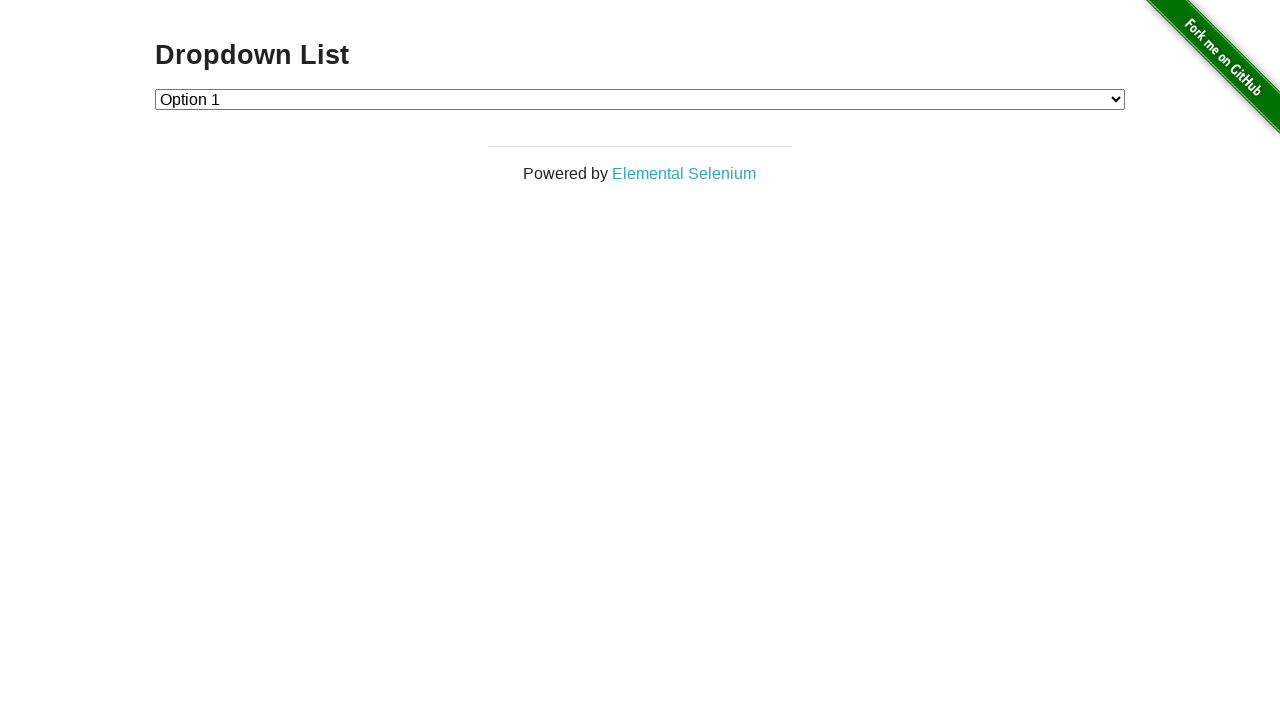

Verified that dropdown selection is '1' (Option 1)
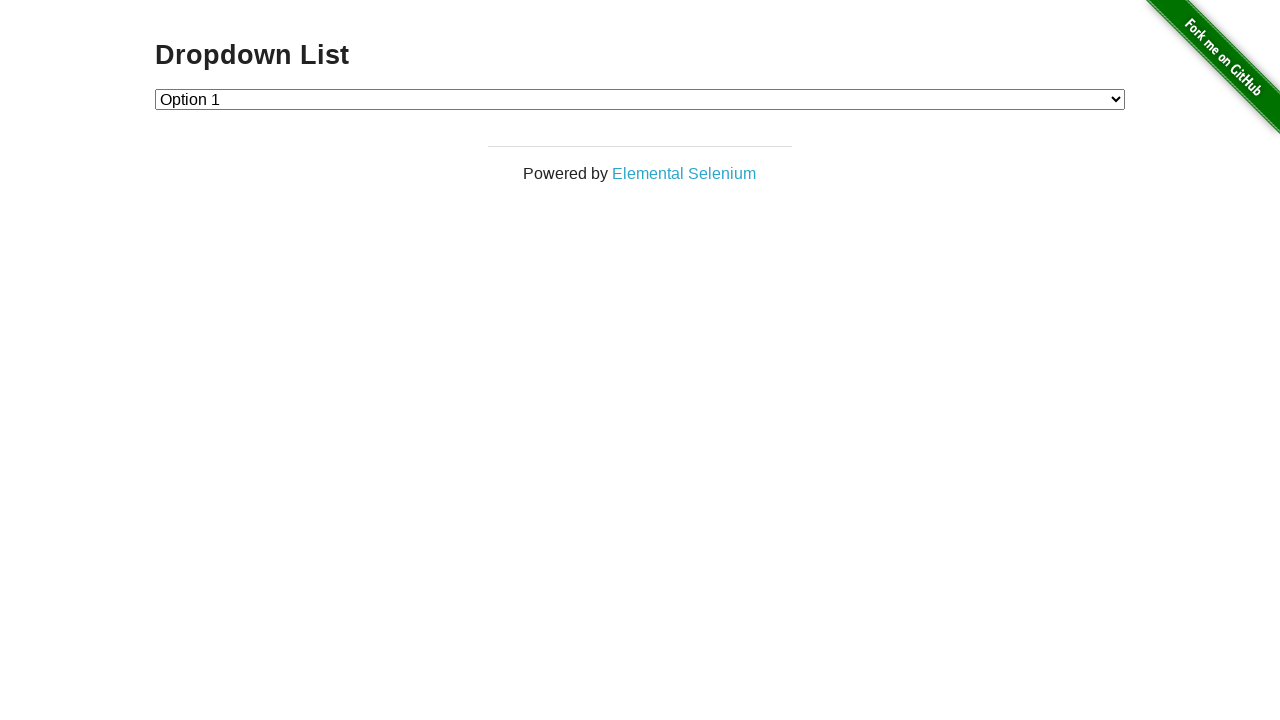

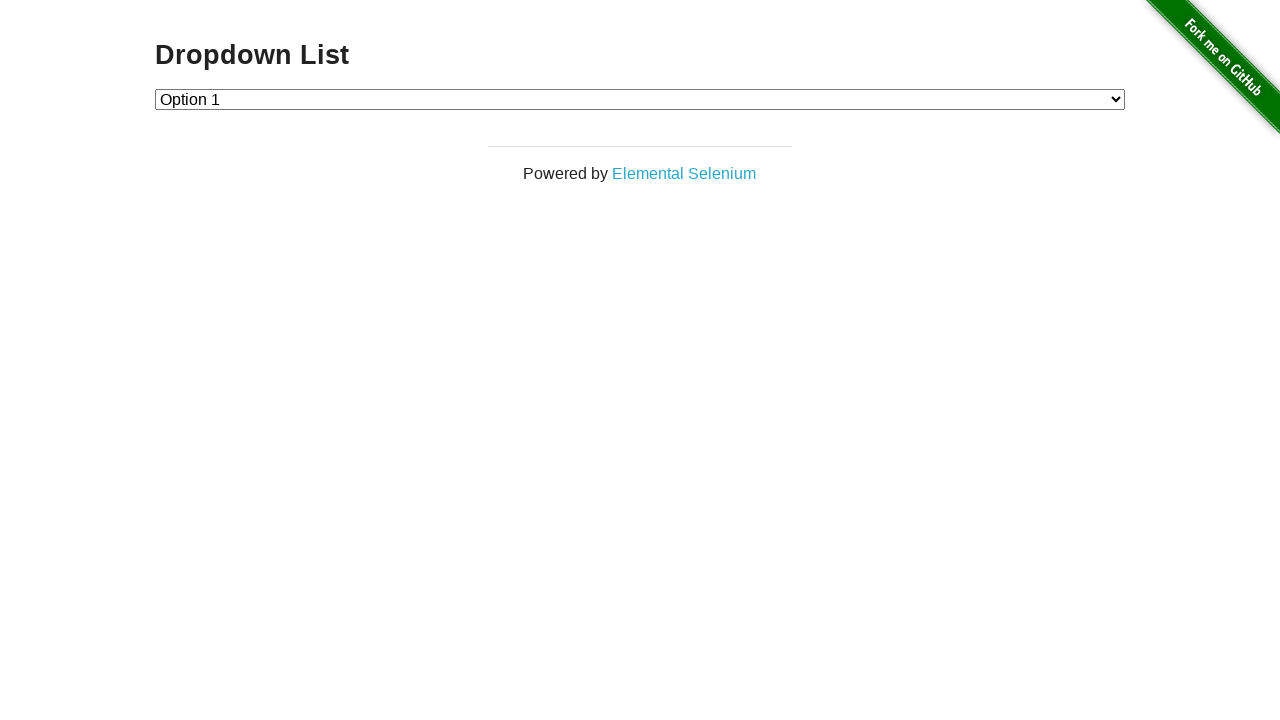